Tests dropdown functionality by selecting options using different methods (index, value, visible text), verifying dropdown contents, and checking the number of options

Starting URL: https://the-internet.herokuapp.com/dropdown

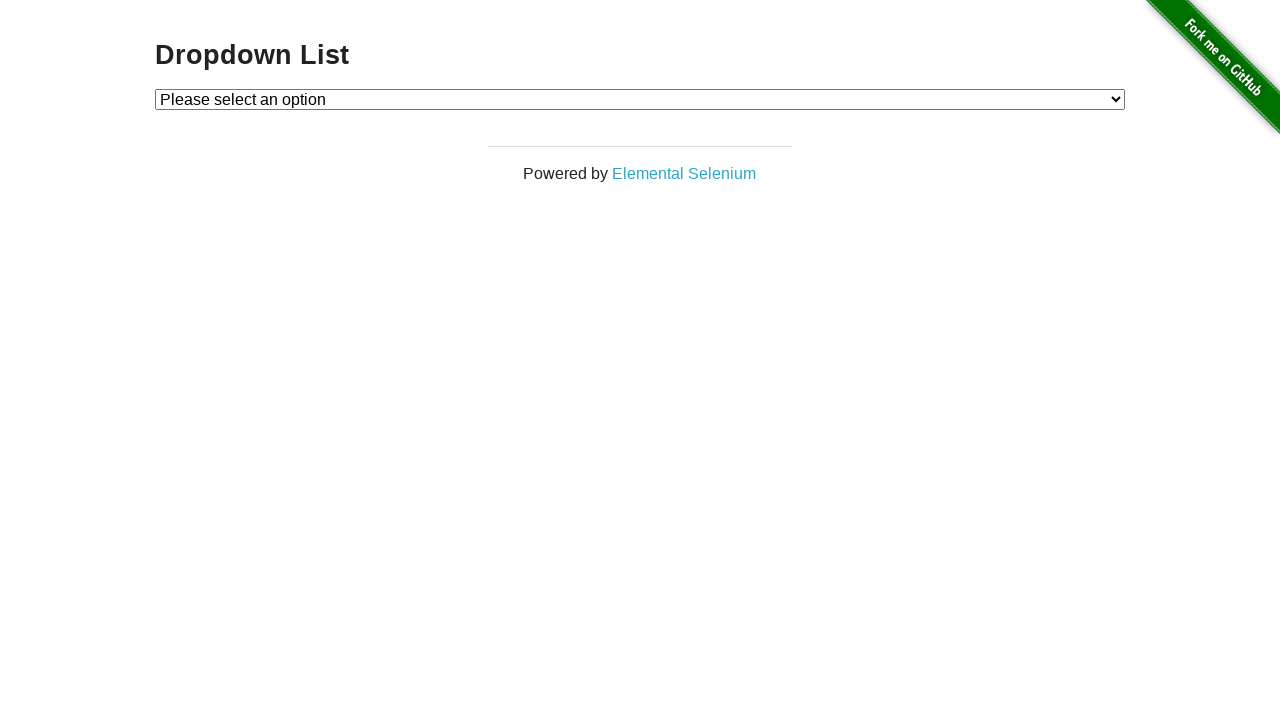

Located dropdown element with id 'dropdown'
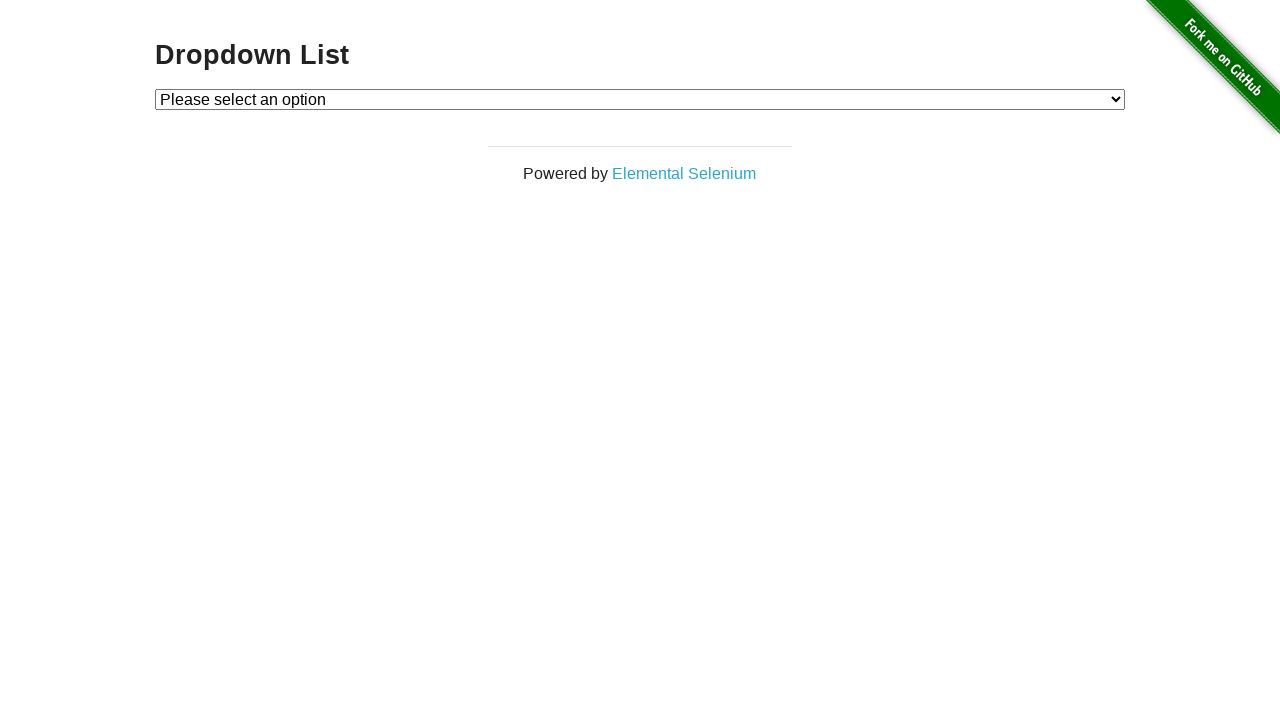

Selected dropdown option by index 1 on #dropdown
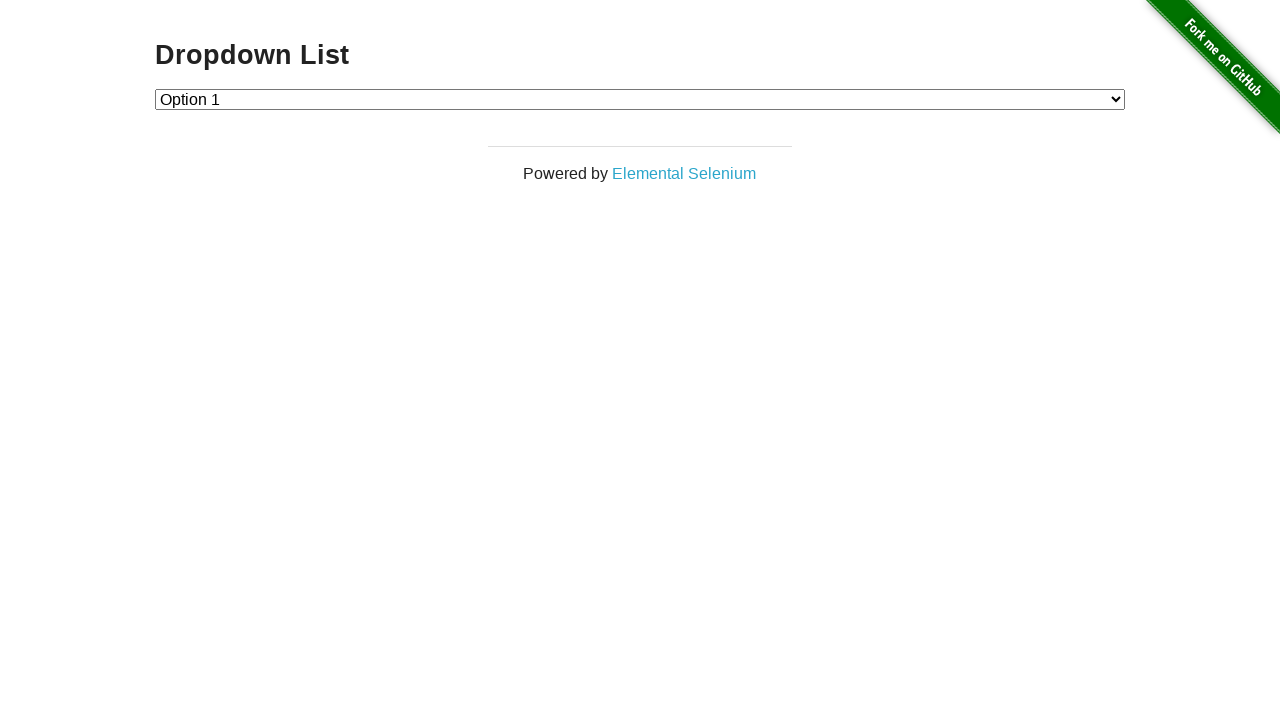

Selected dropdown option with value '2' on #dropdown
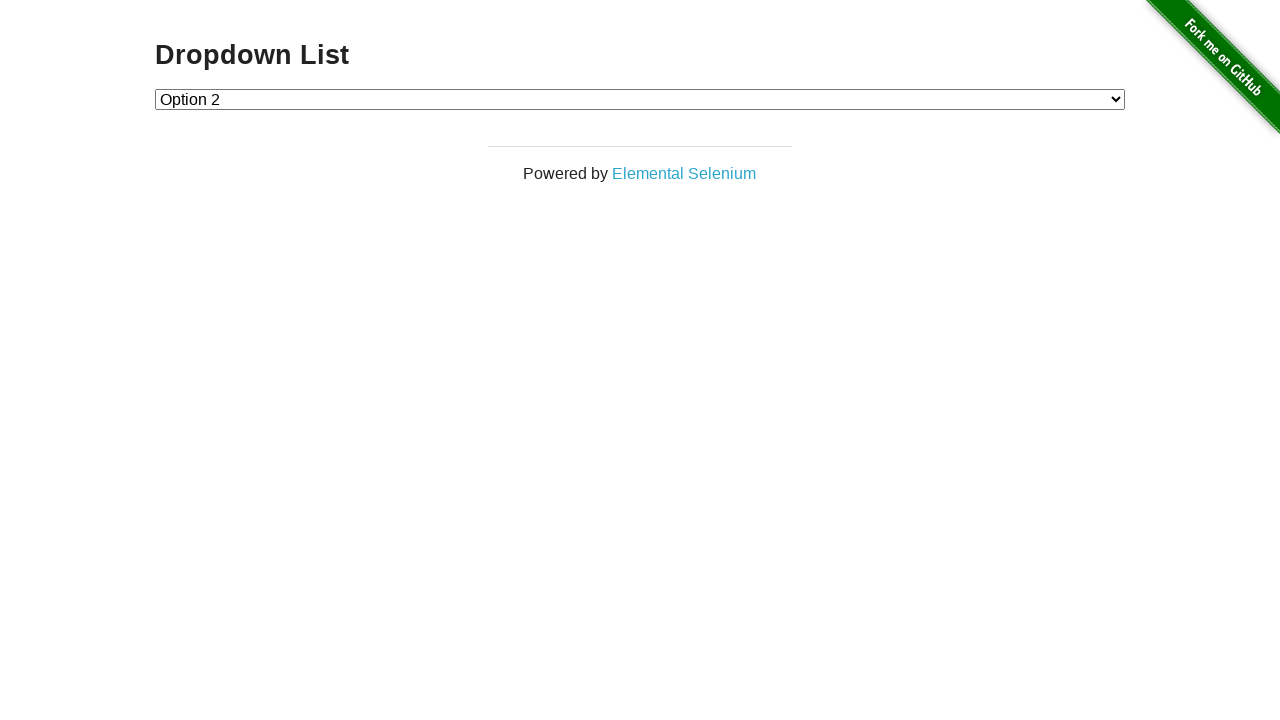

Selected dropdown option with visible text 'Option 1' on #dropdown
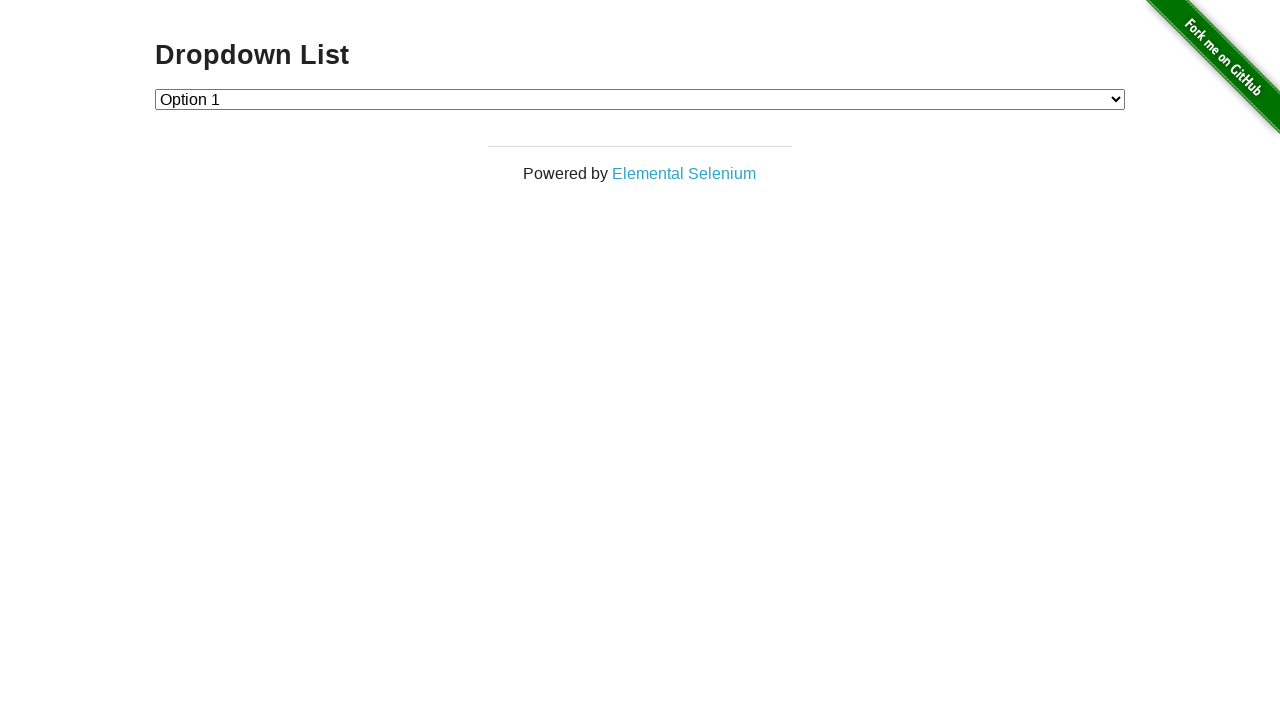

Retrieved all option elements from dropdown
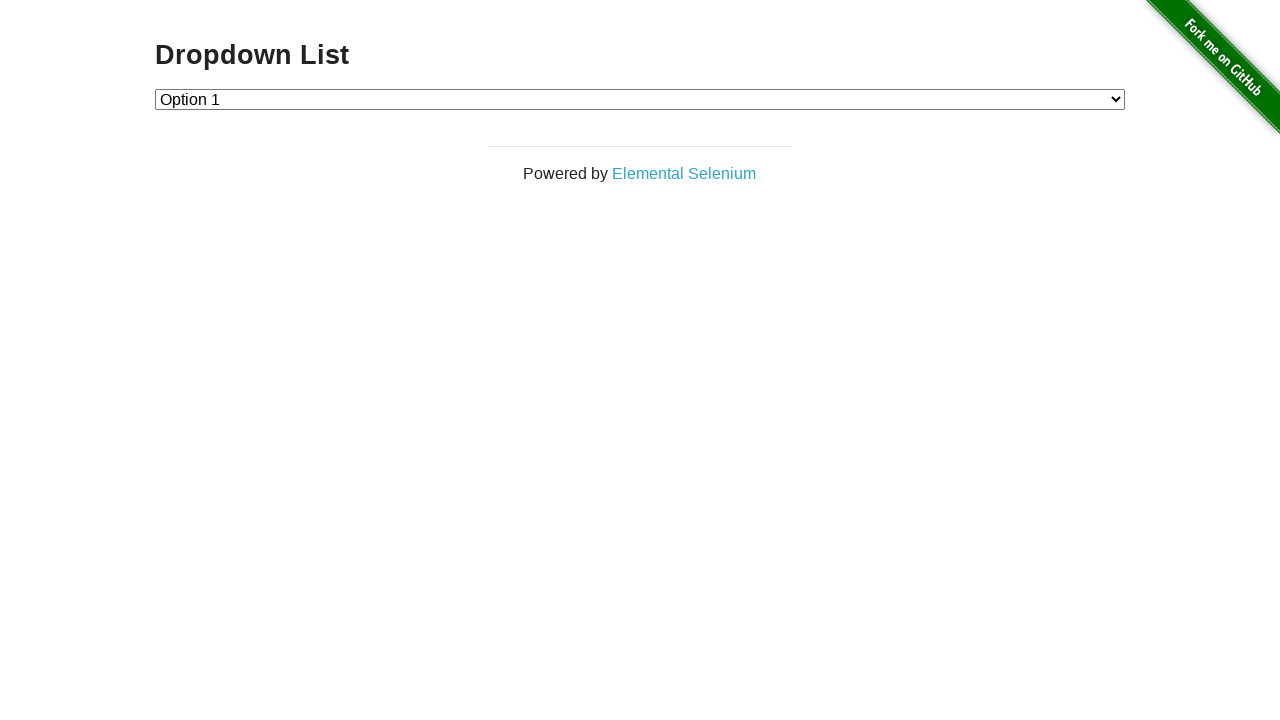

Printed option text: 'Please select an option'
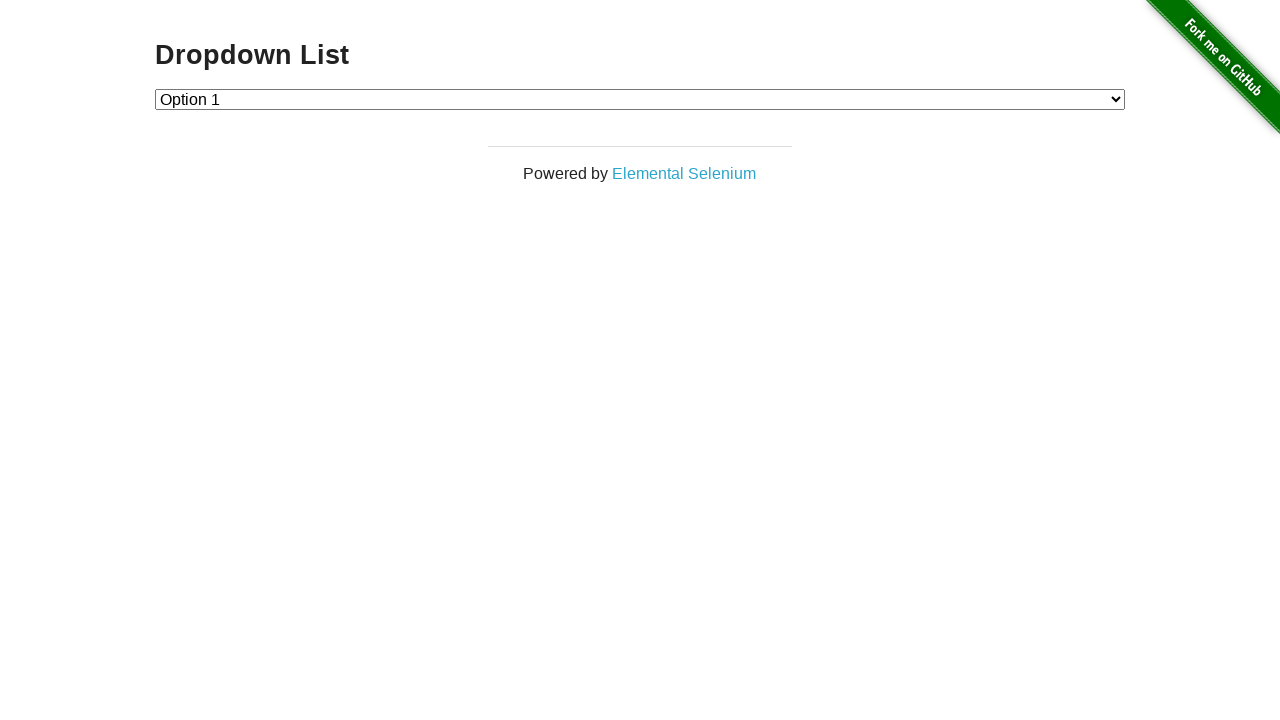

Printed option text: 'Option 1'
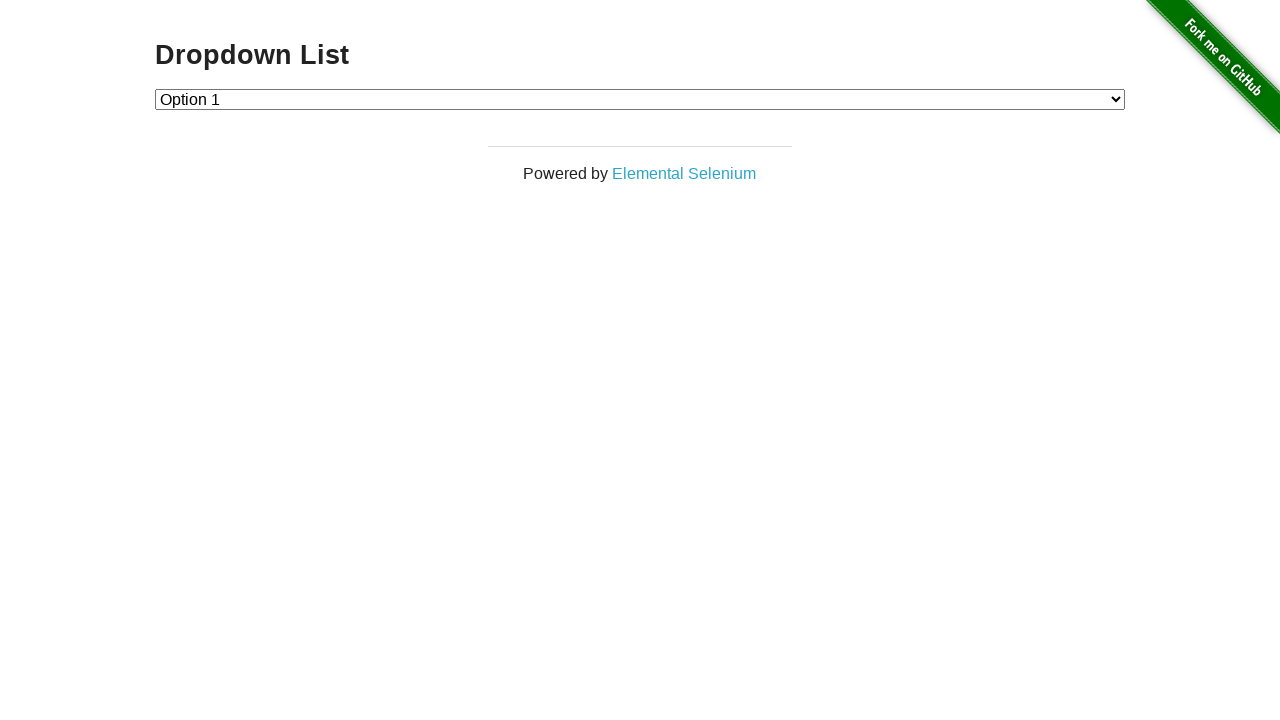

Printed option text: 'Option 2'
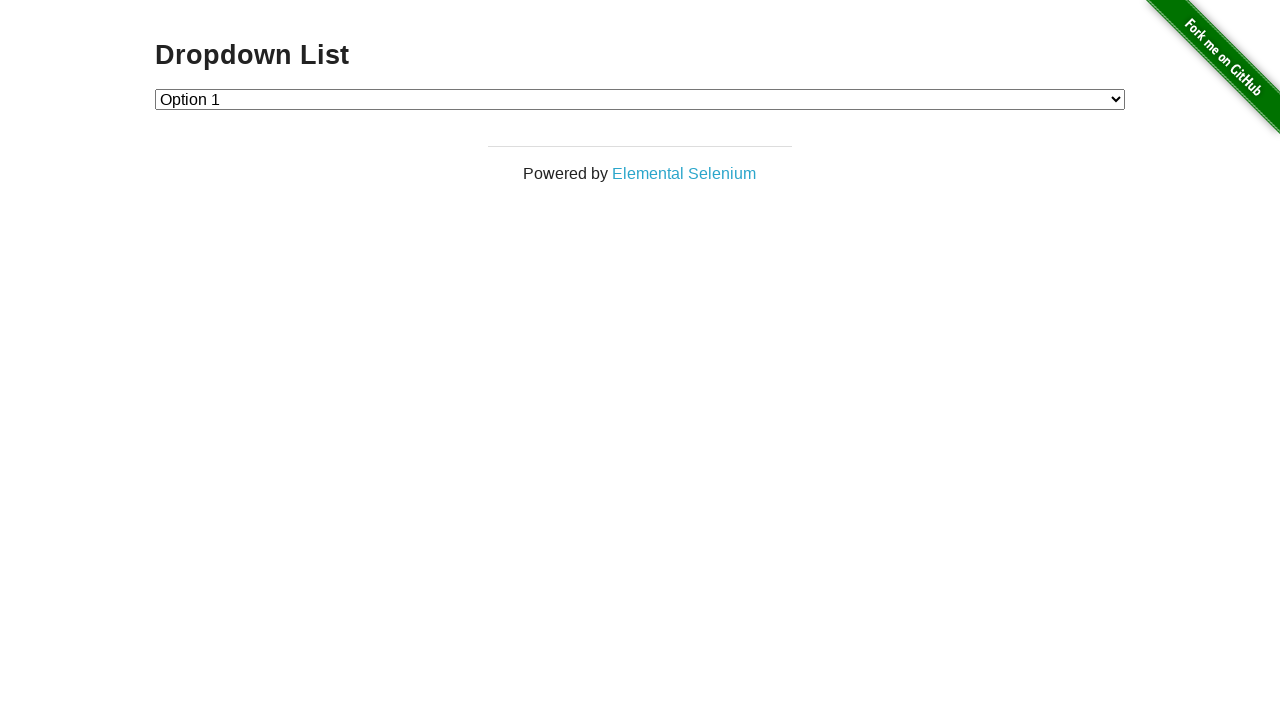

Compiled list of all option texts from dropdown
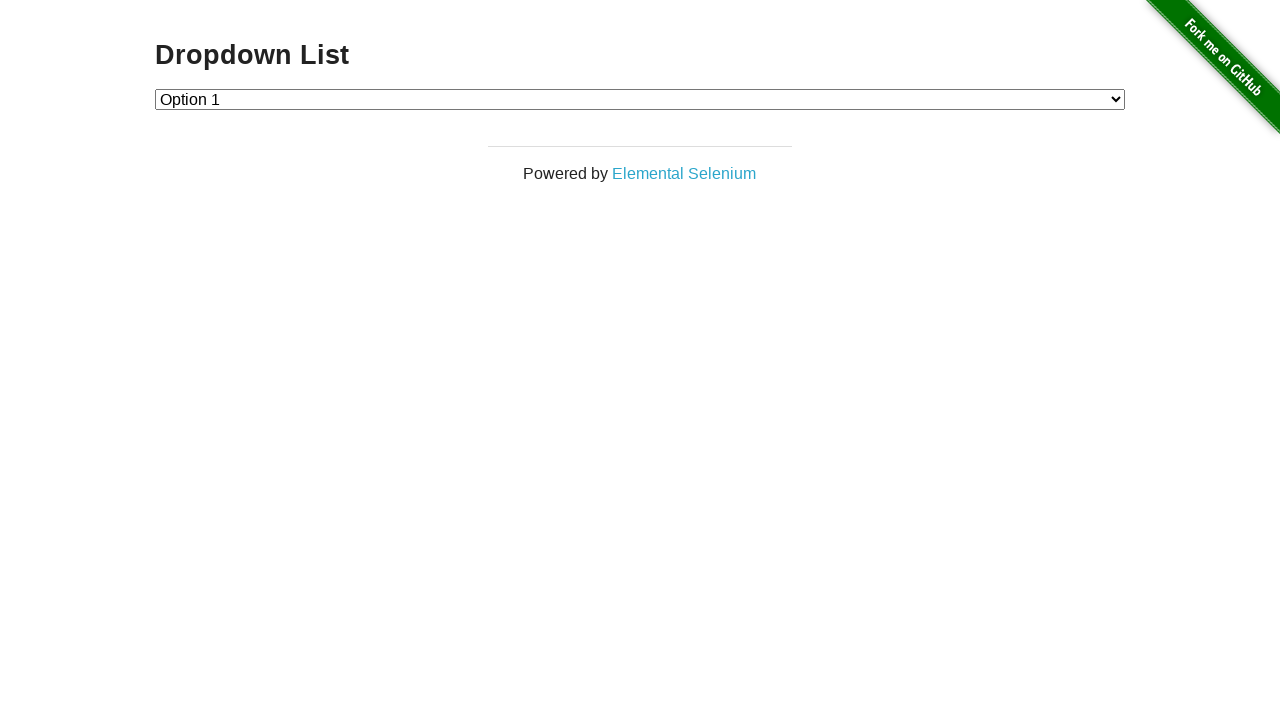

Verified that 'Option 2' exists in dropdown options
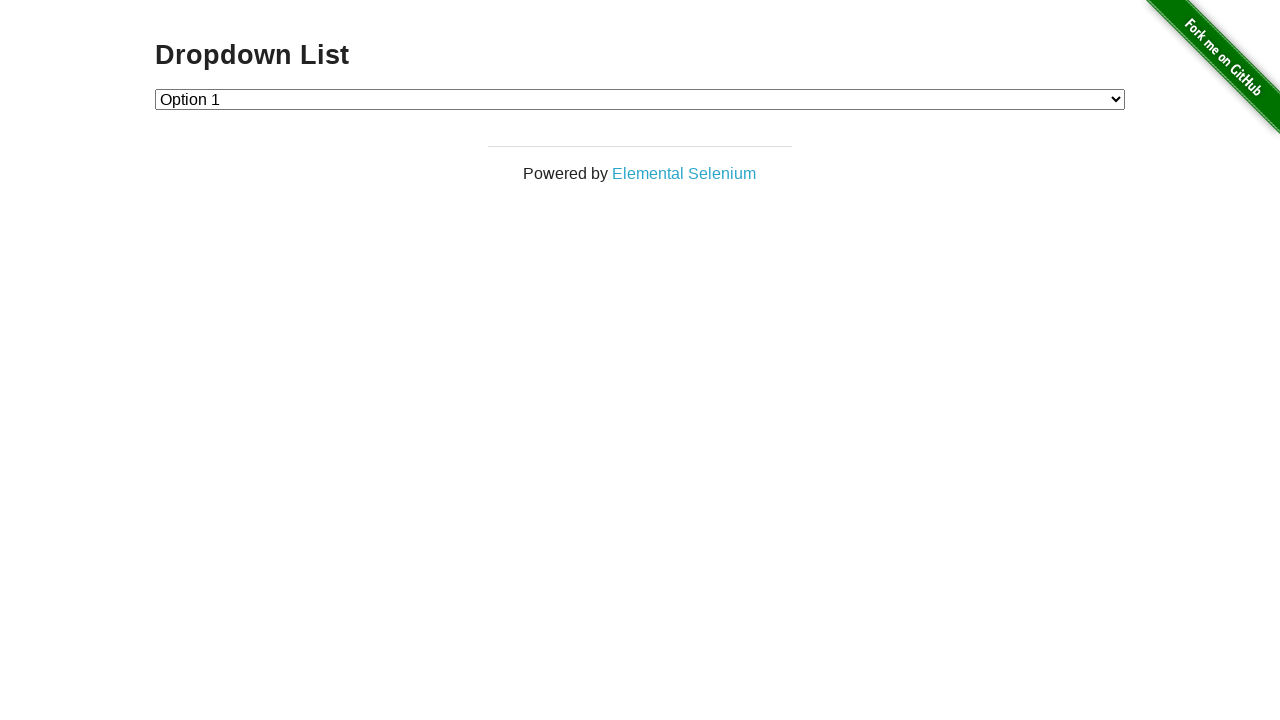

Located currently selected option in dropdown
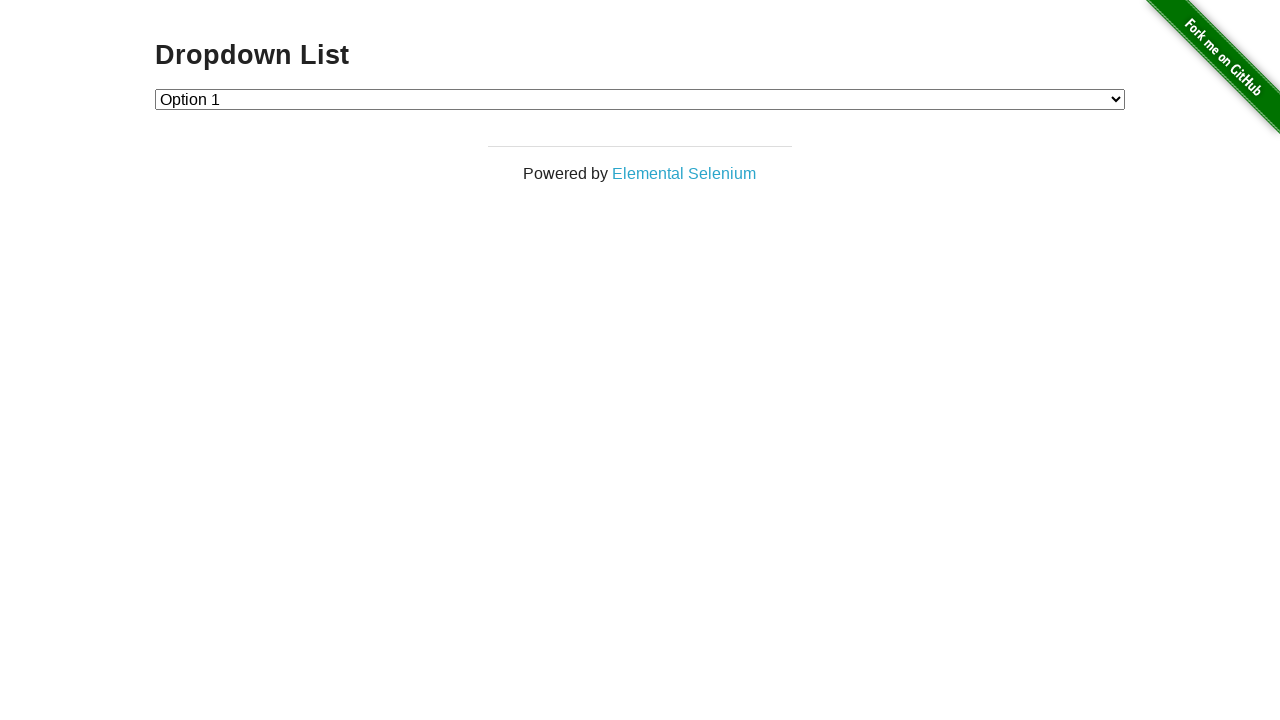

Printed first selected option: 'Option 1'
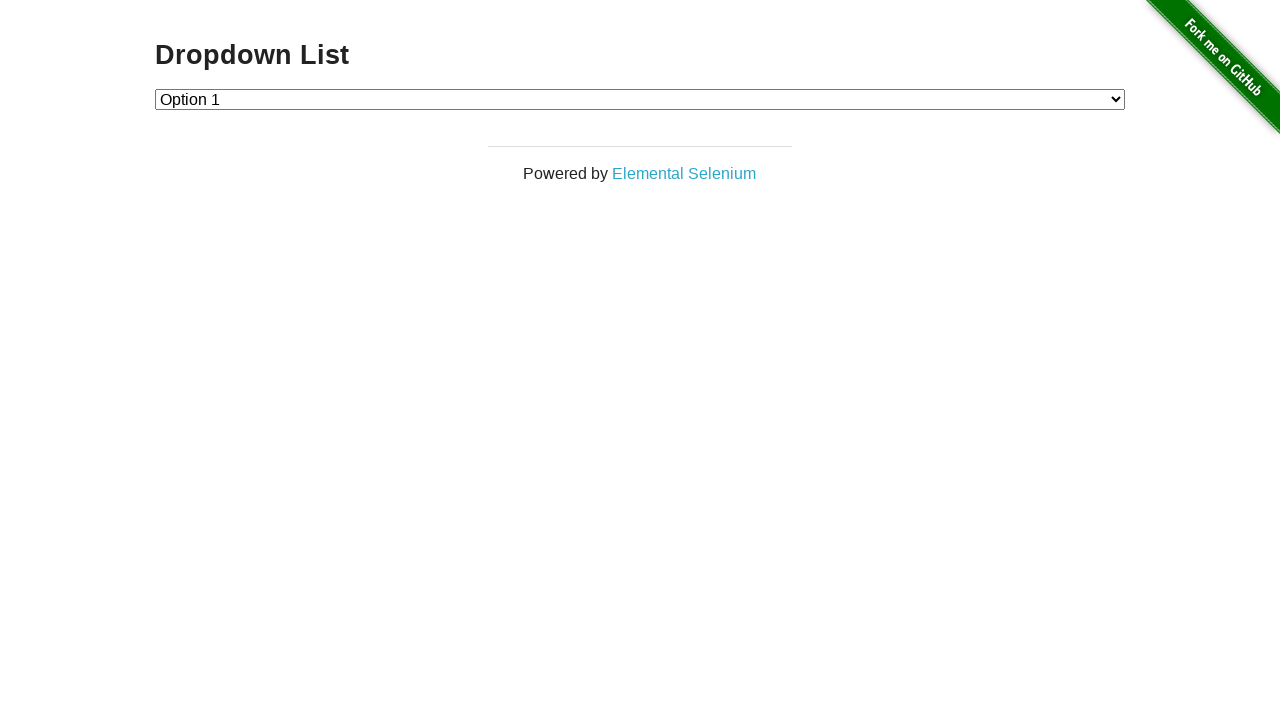

Determined dropdown has 3 total options
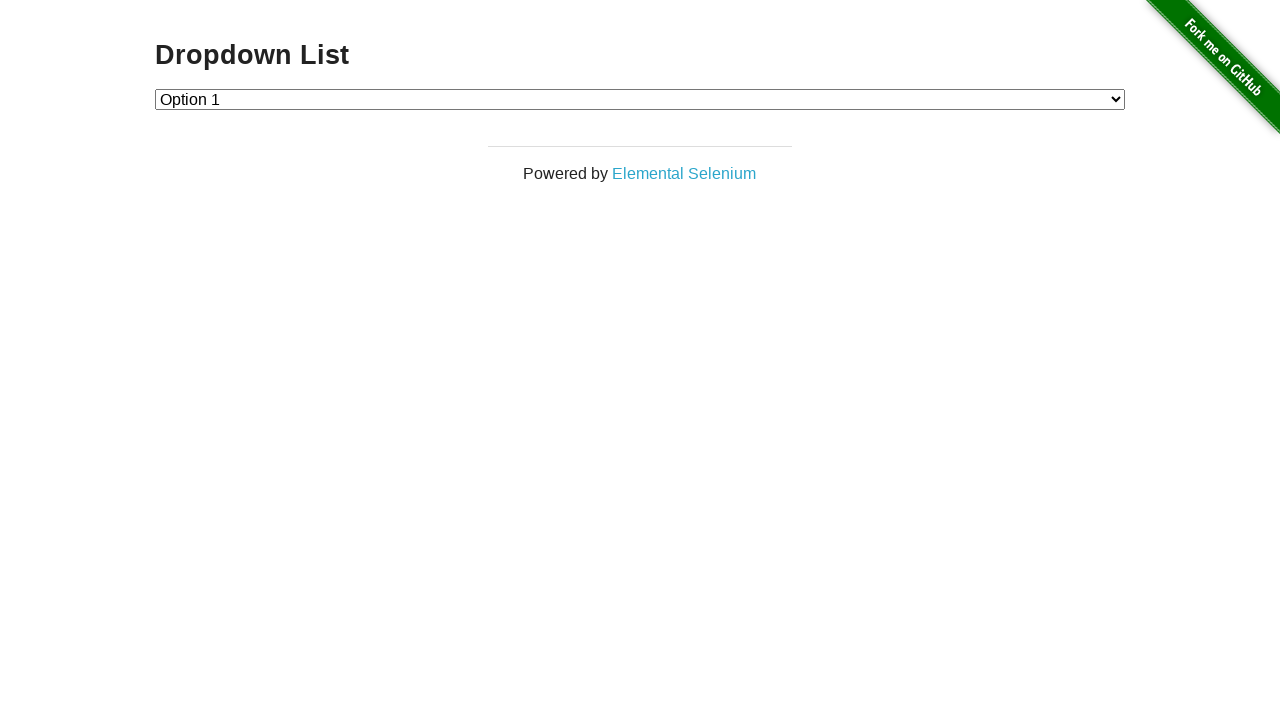

Printed dropdown size: 3
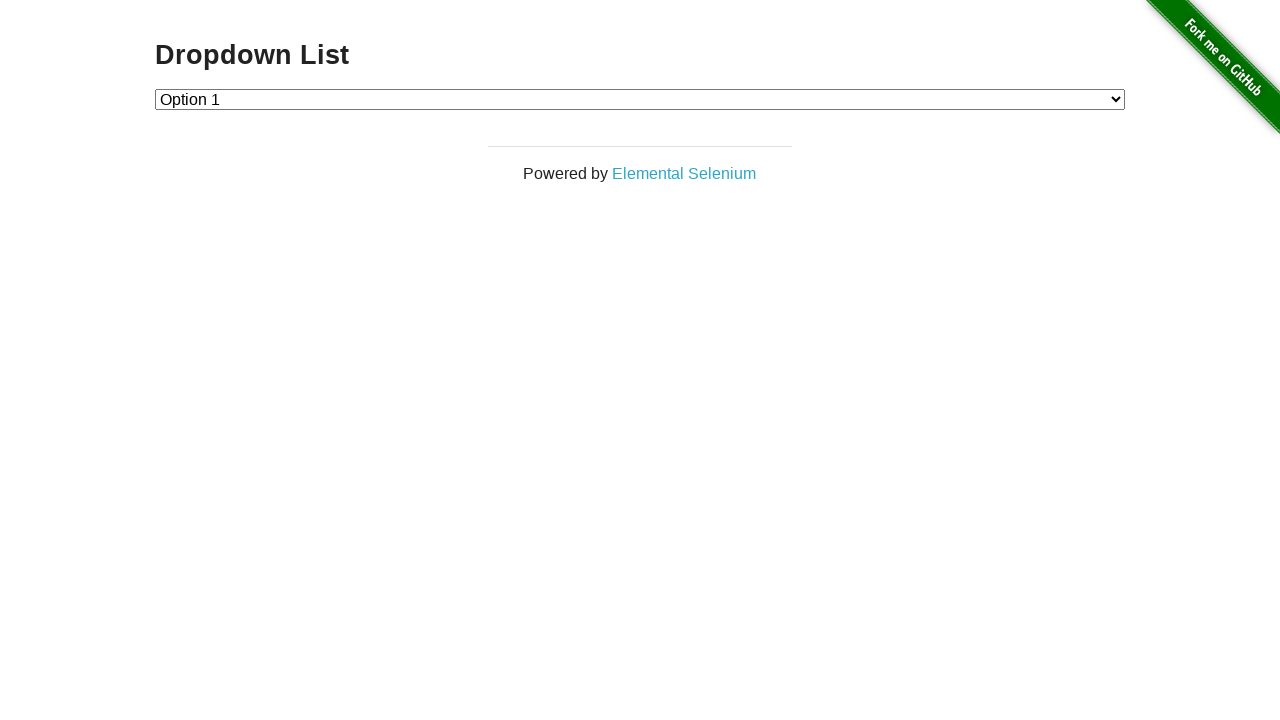

Verified dropdown contains exactly 3 options
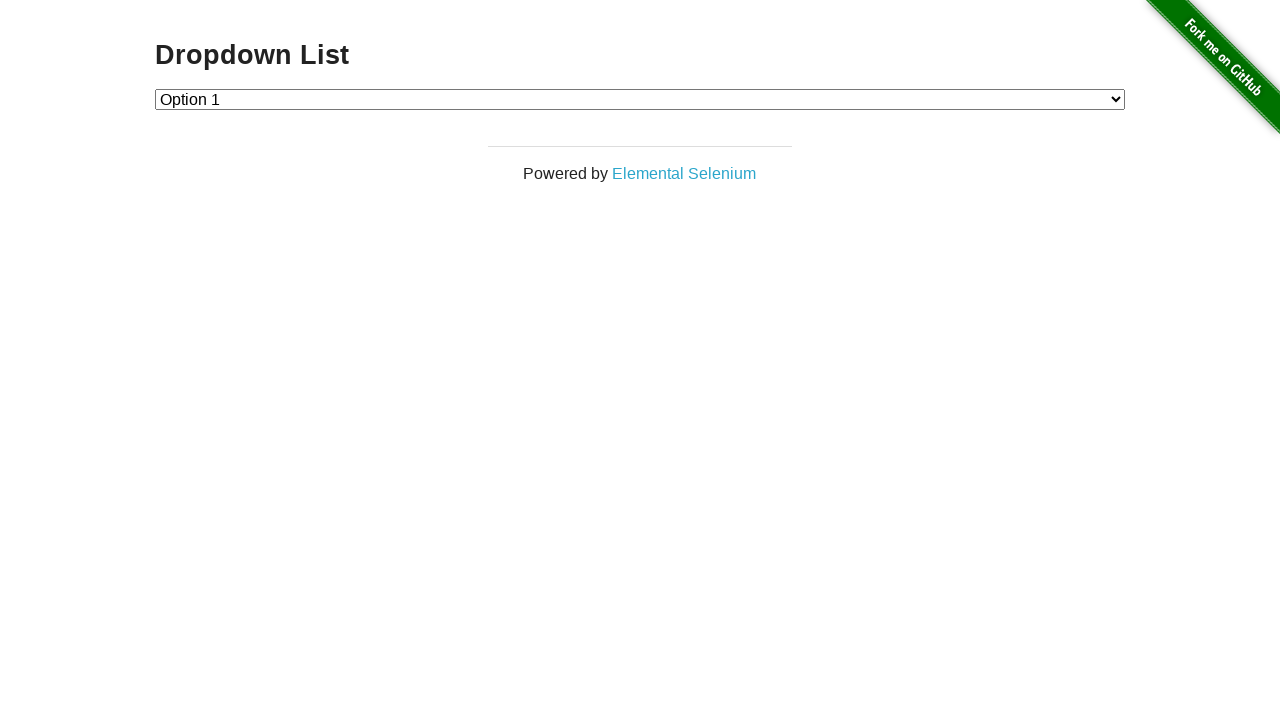

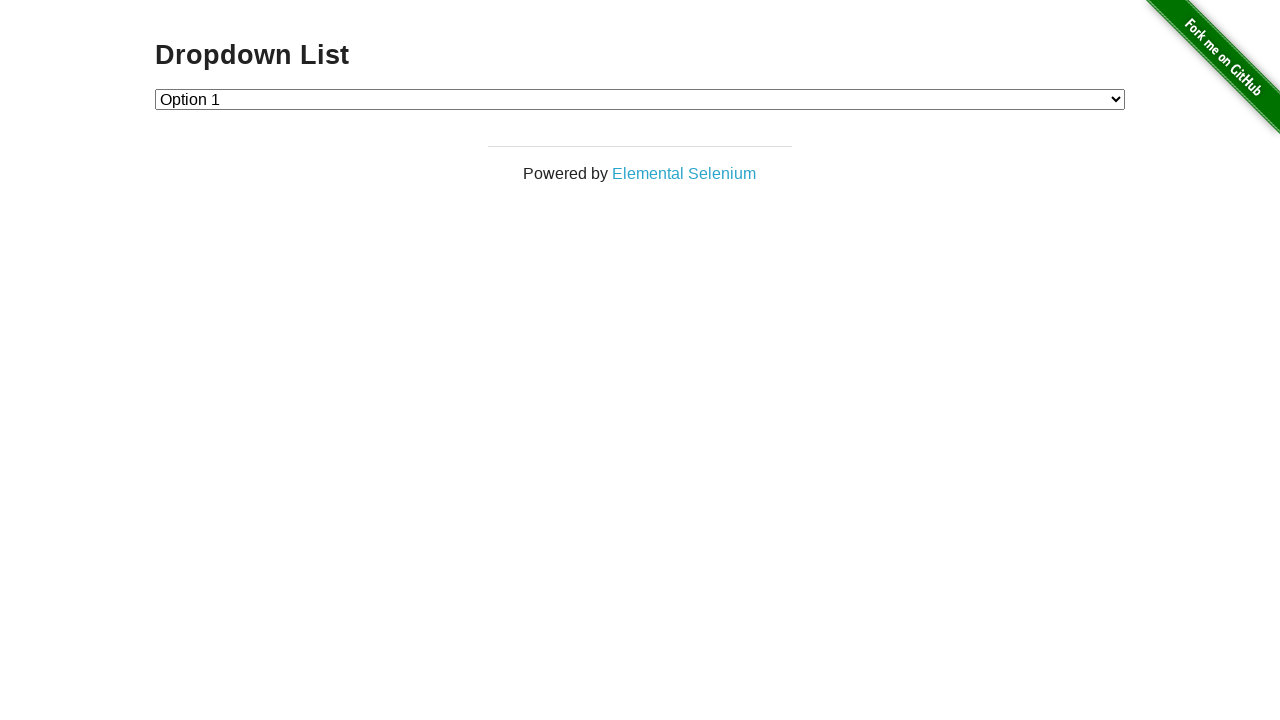